Tests navigation to Browse Languages menu and then to the B submenu, verifying the Category B header is displayed

Starting URL: https://www.99-bottles-of-beer.net/

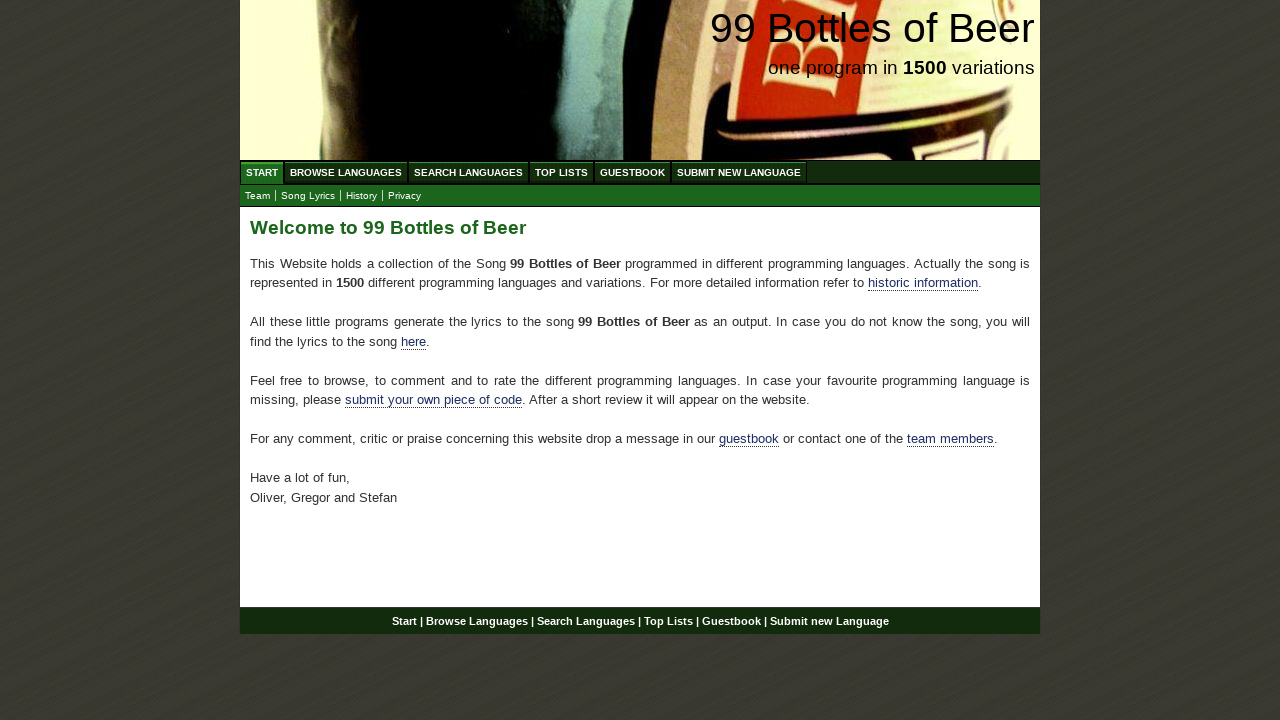

Clicked on Browse Languages menu at (346, 172) on xpath=//div[@id='navigation']/ul/li/a[@href='/abc.html']
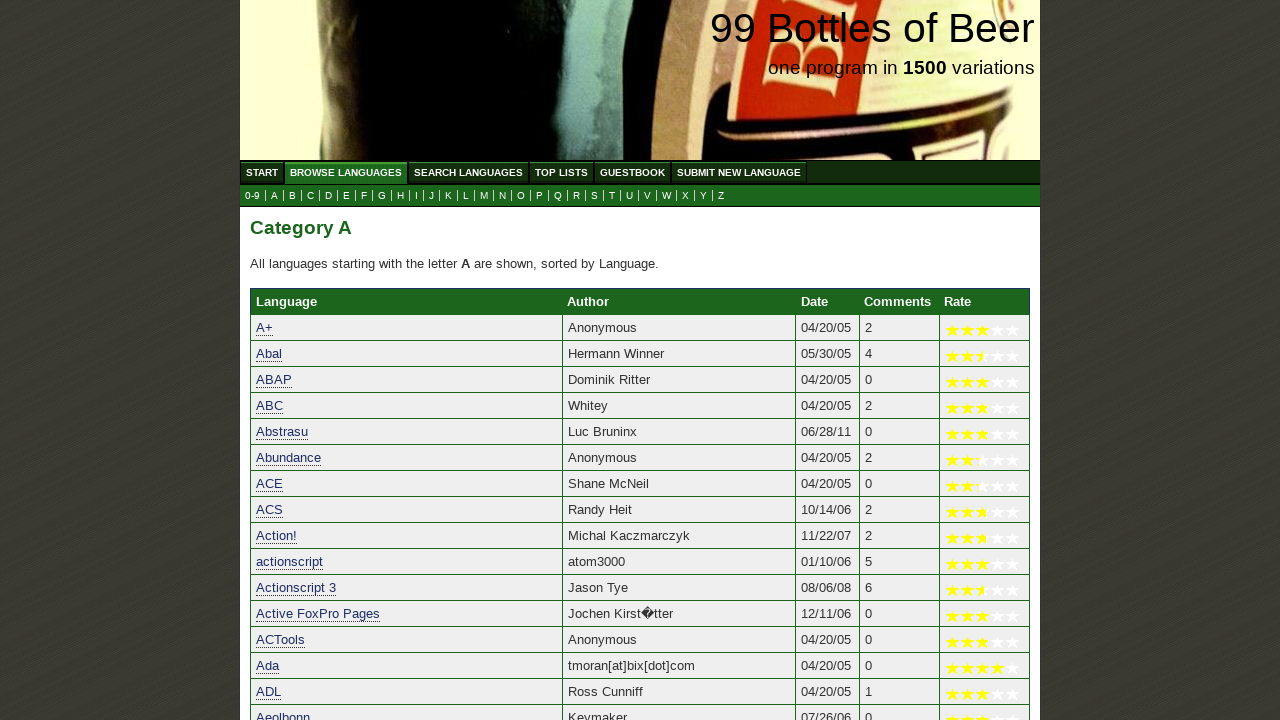

Clicked on B submenu at (292, 196) on xpath=//ul[@id='submenu']/li/a[@href='b.html']
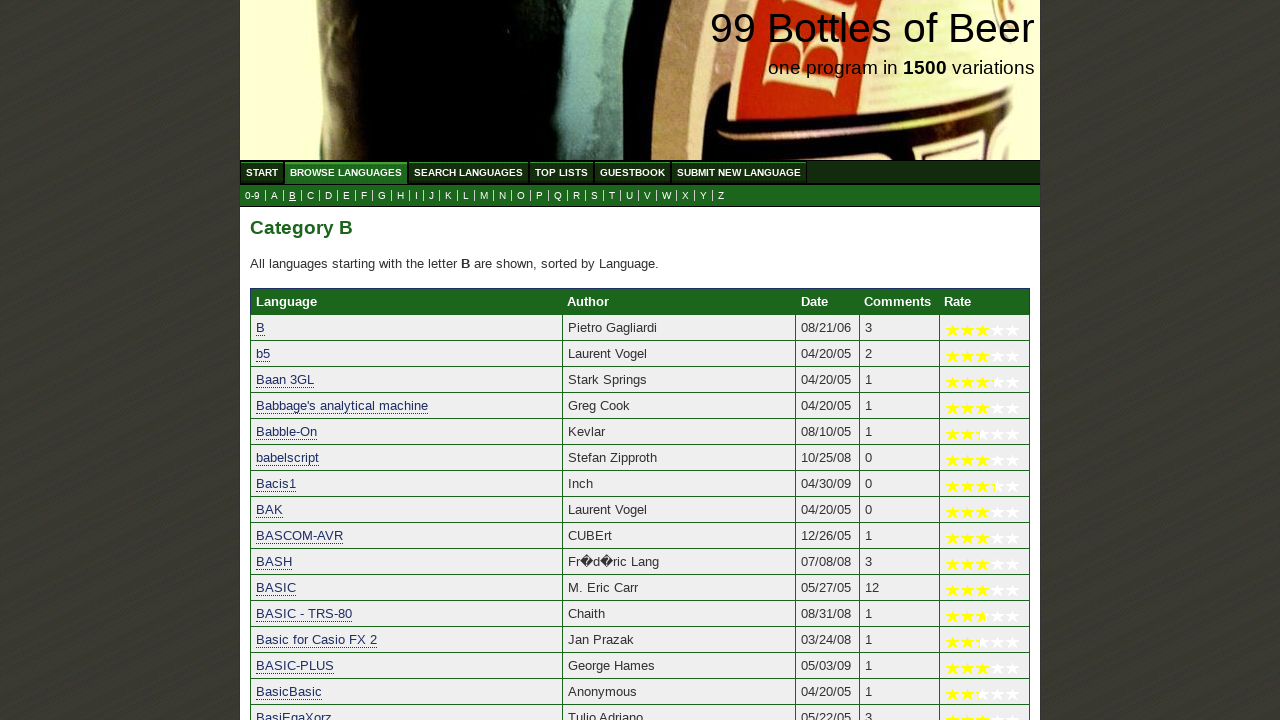

Category B header appeared and is visible
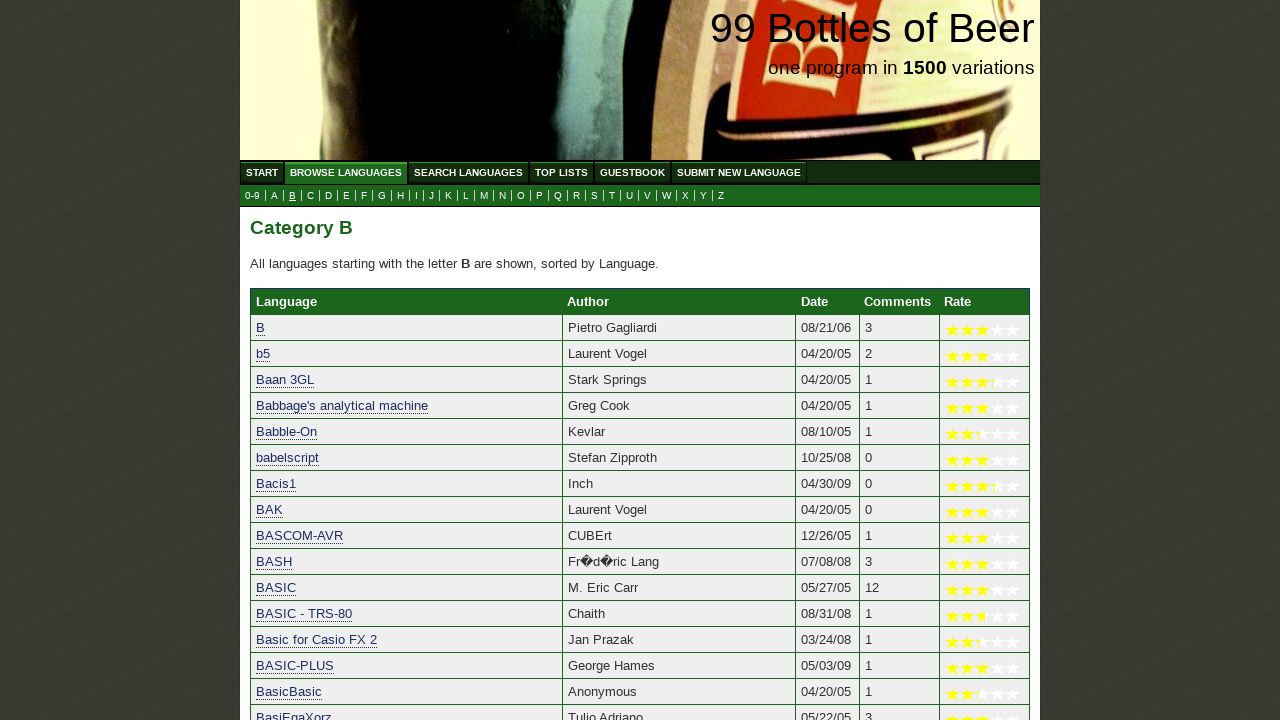

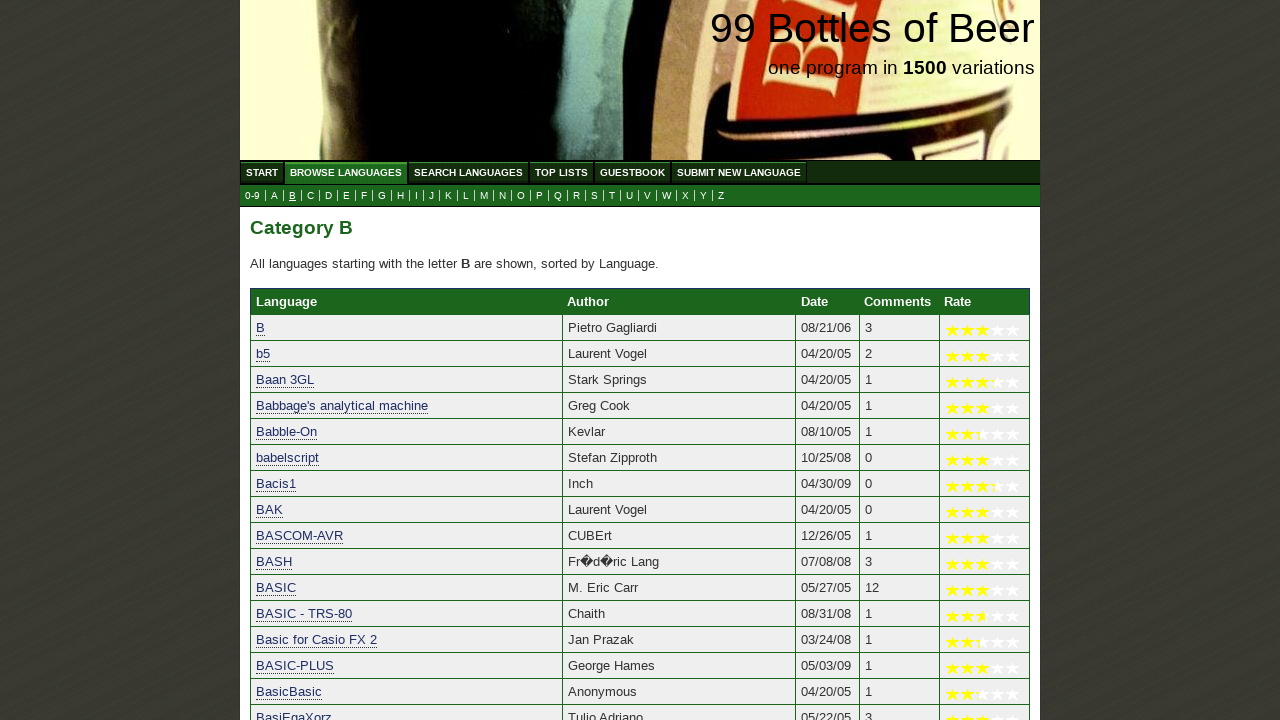